Tests various JavaScript alert popup interactions including simple alerts, confirmation dialogs with OK/Cancel, and prompt alerts with text input on a demo automation testing site.

Starting URL: https://demo.automationtesting.in/Alerts.html

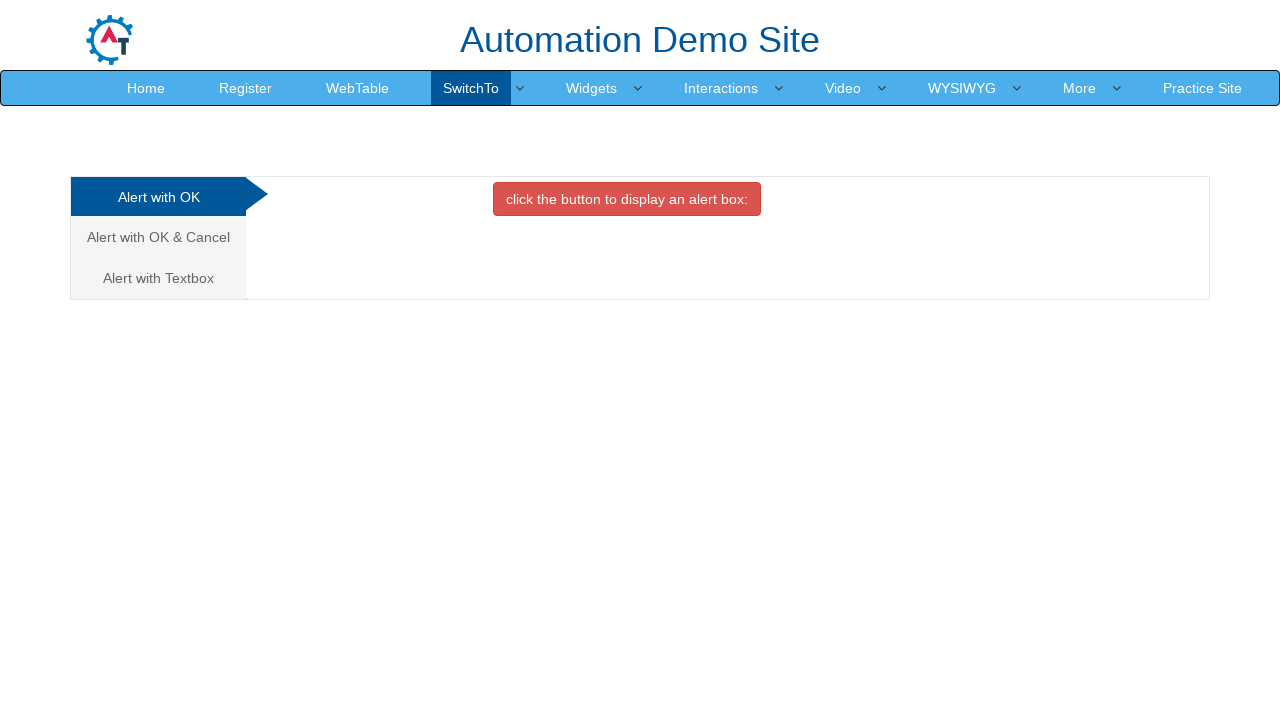

Clicked button to trigger simple alert at (627, 199) on xpath=(//button[contains(text(),'click the button to d')])[1]
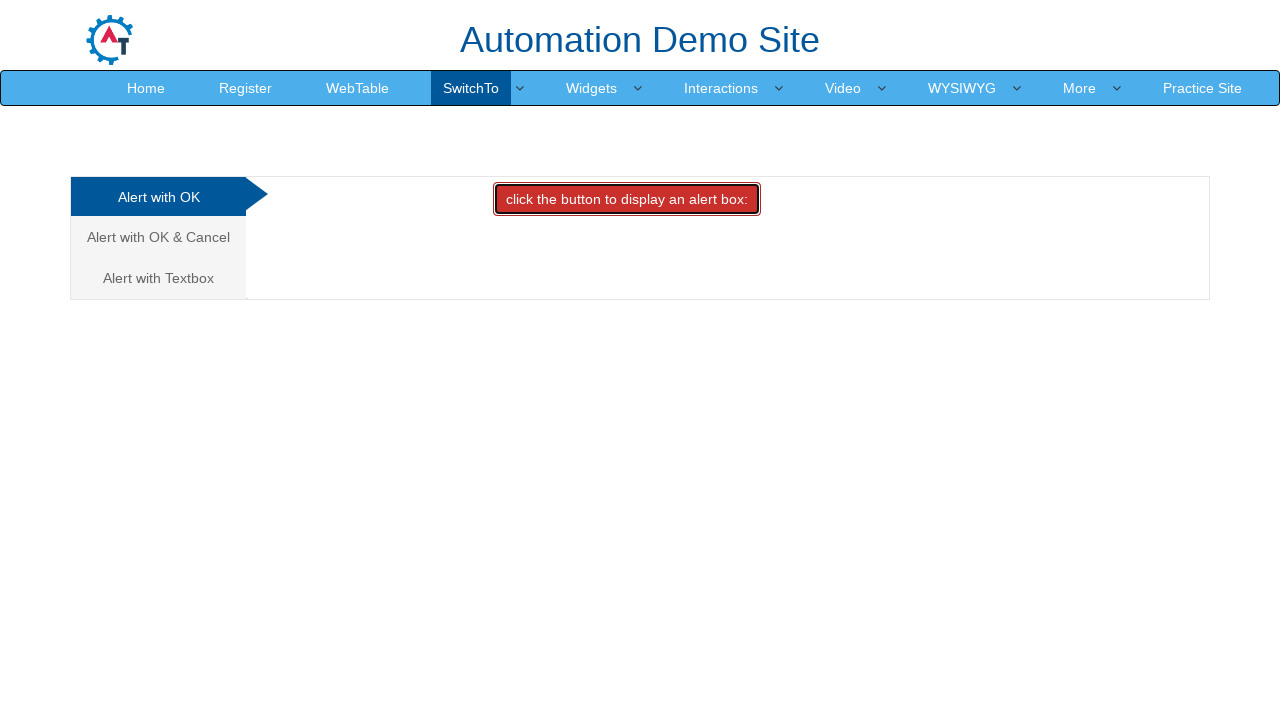

Set up dialog handler to accept simple alert
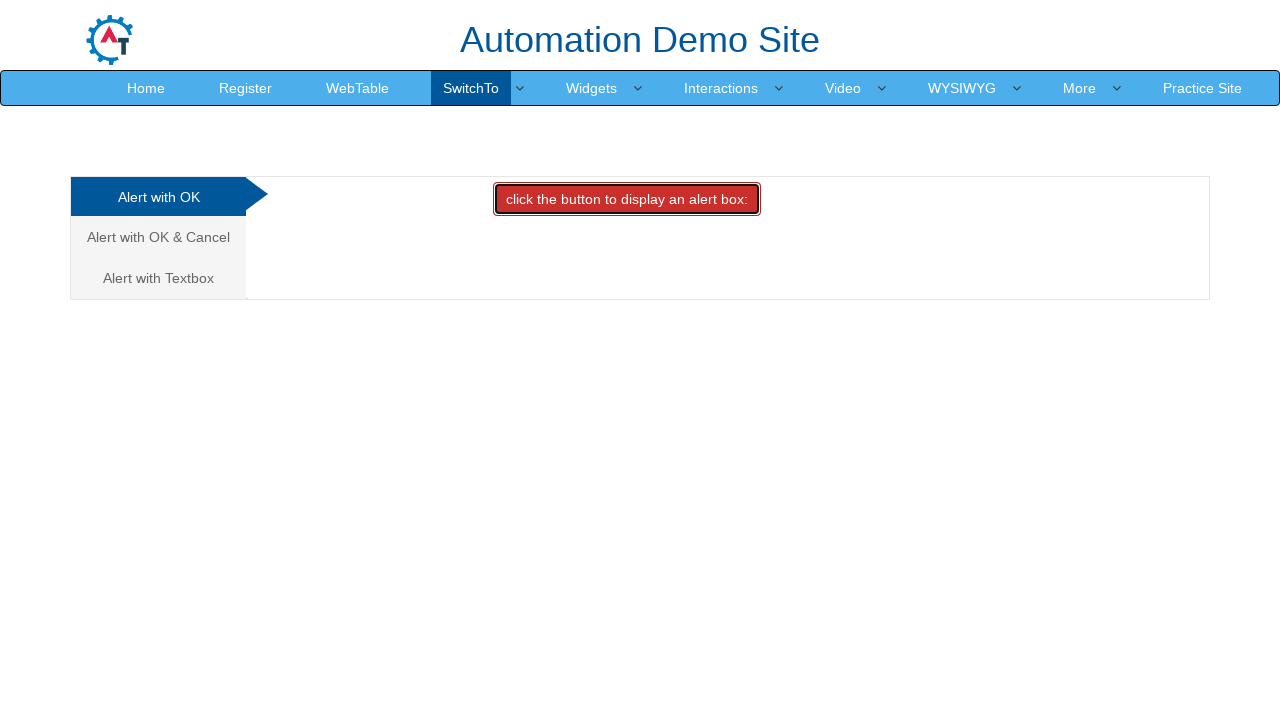

Waited 500ms for simple alert to be handled
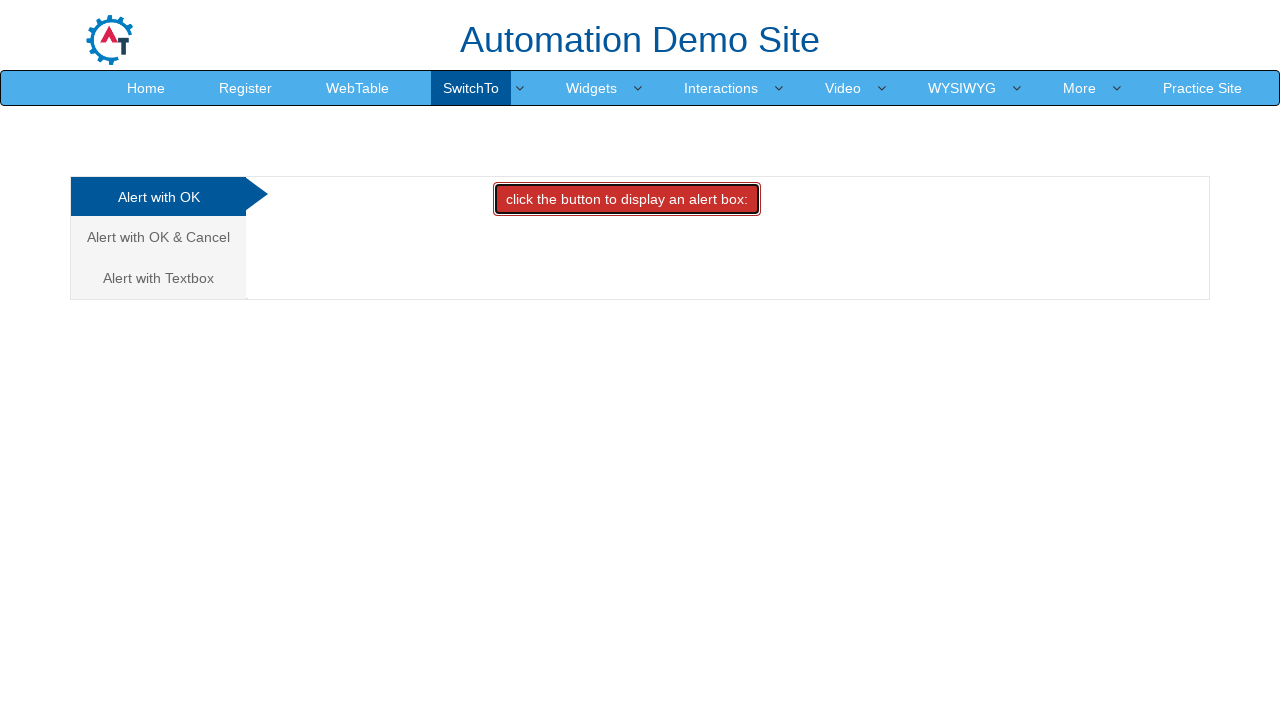

Clicked on 'Alert with OK & Cancel' tab at (158, 237) on text=Alert with OK & Cancel
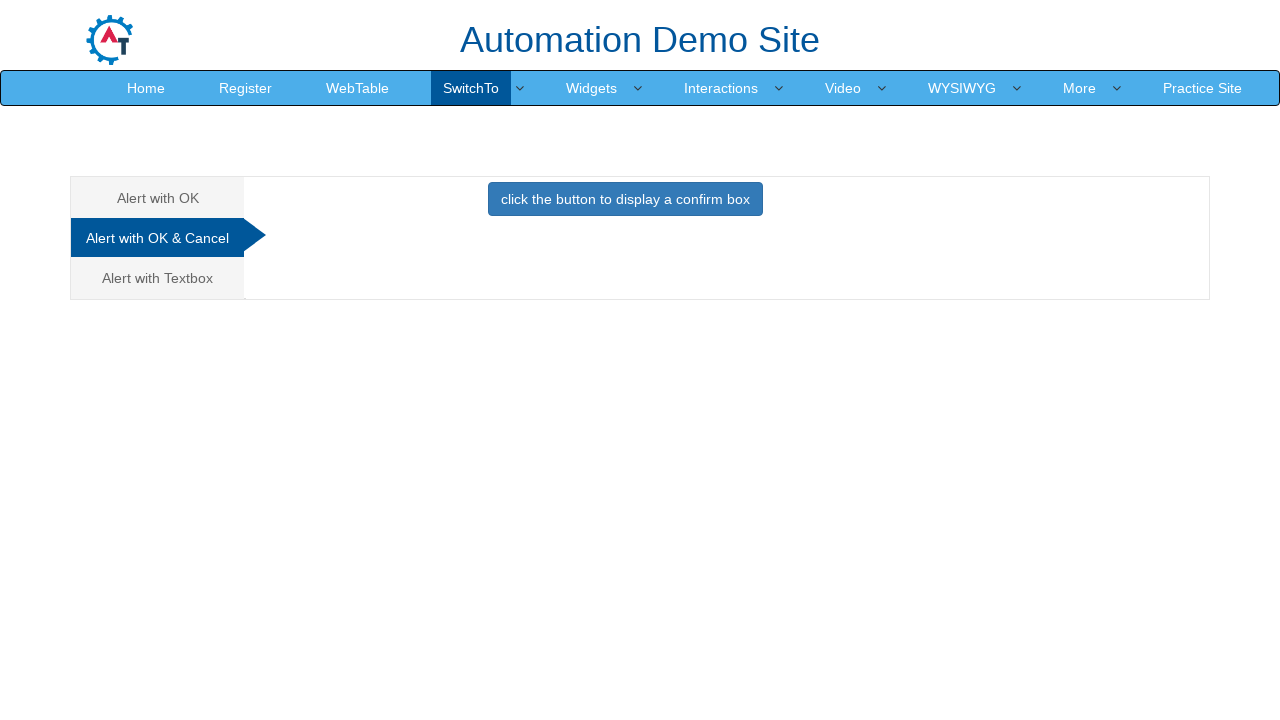

Clicked button to trigger confirmation alert at (625, 199) on xpath=//button[contains(text(),'click the button to display a conf')]
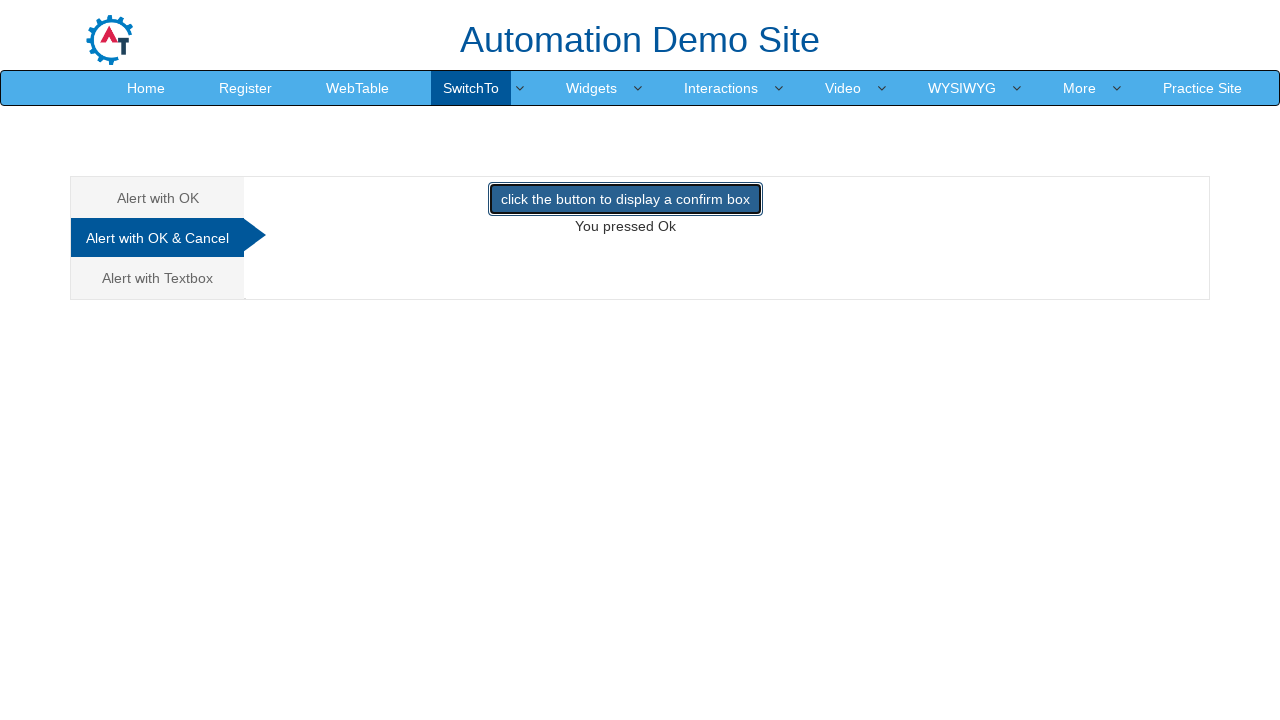

Waited 500ms for confirmation alert to be handled
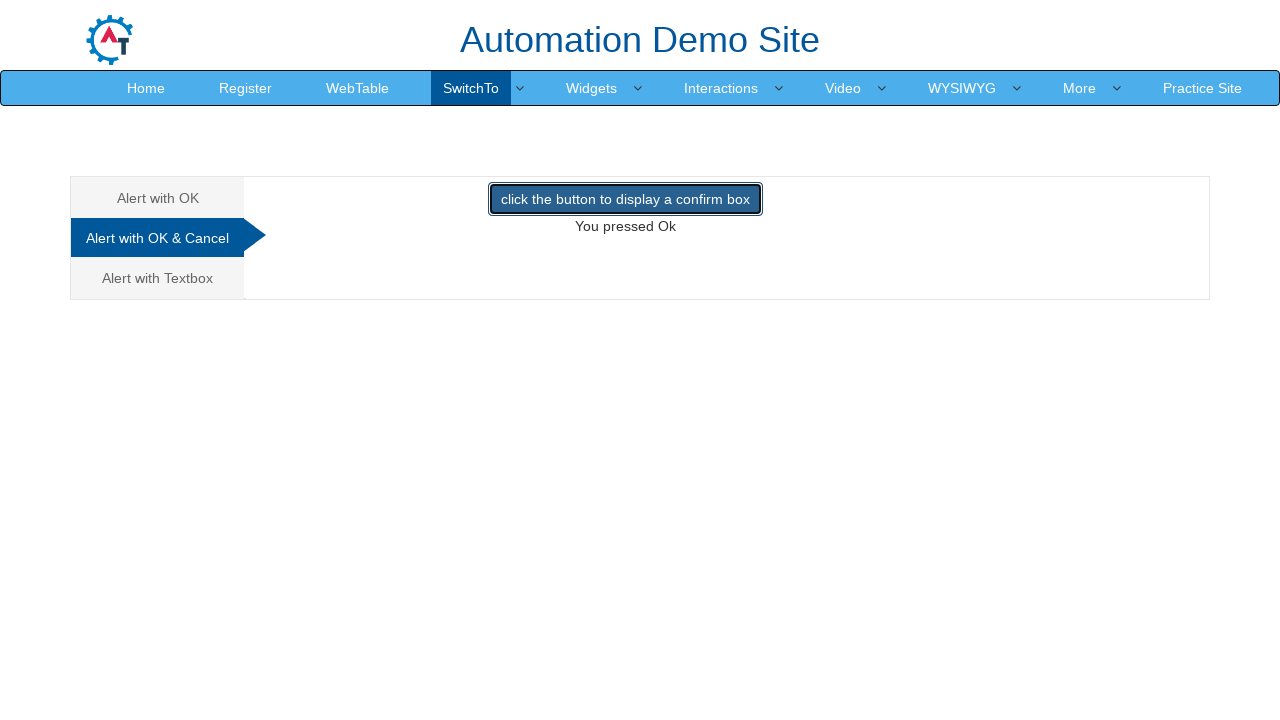

Clicked on 'Alert with Textbox' tab at (158, 278) on text=Alert with Textbox
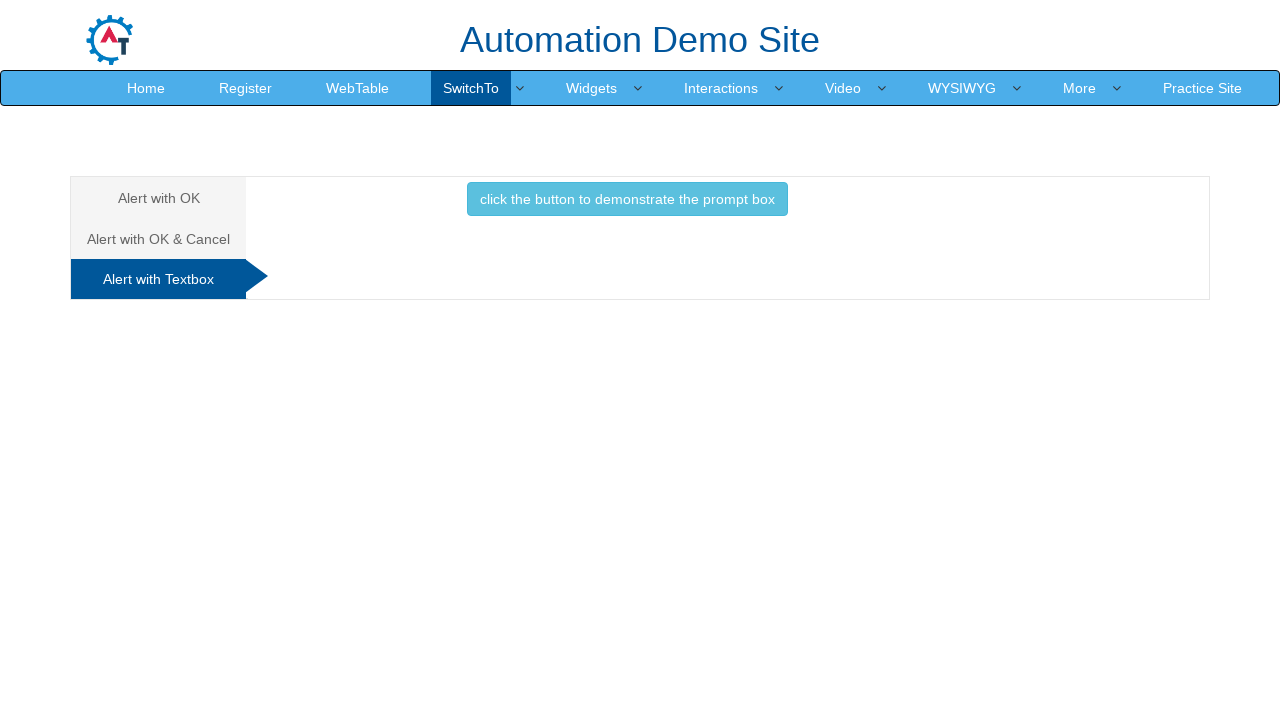

Set up dialog handler to accept prompt alert with text 'yash'
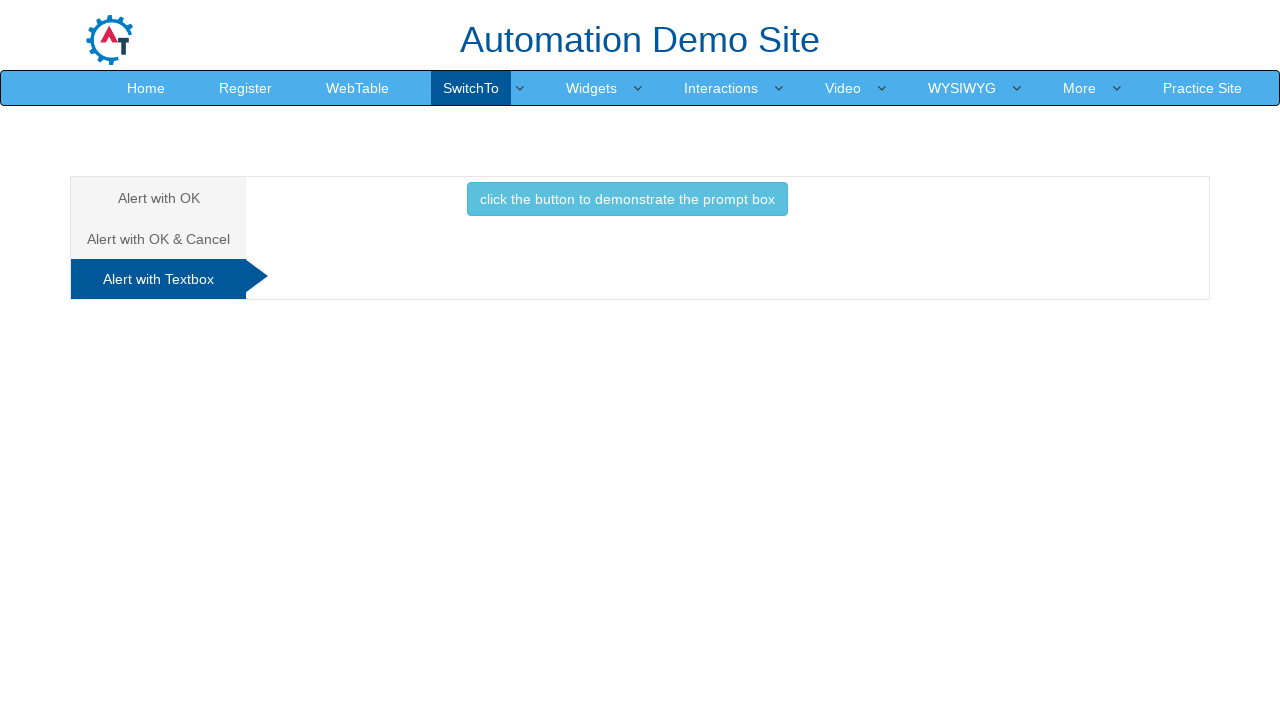

Clicked button to trigger prompt alert at (627, 199) on xpath=//button[contains(text(),'click the button to dem')]
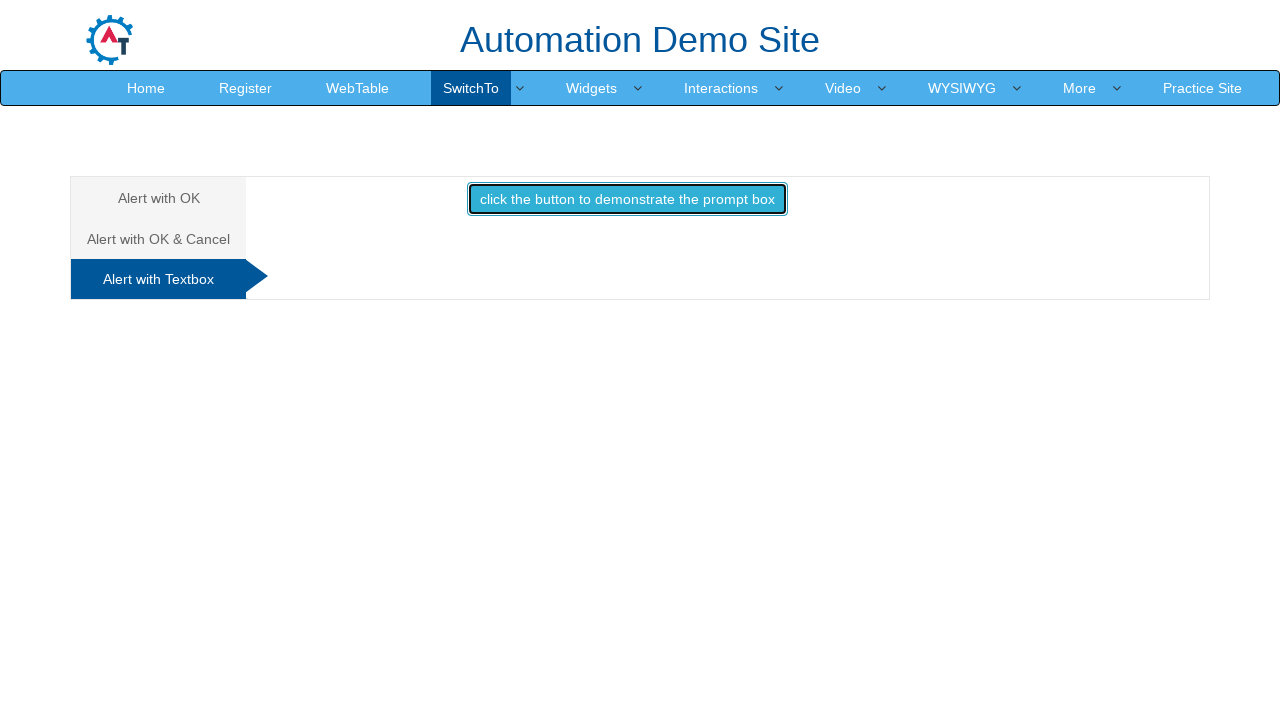

Waited 500ms for prompt alert to be handled
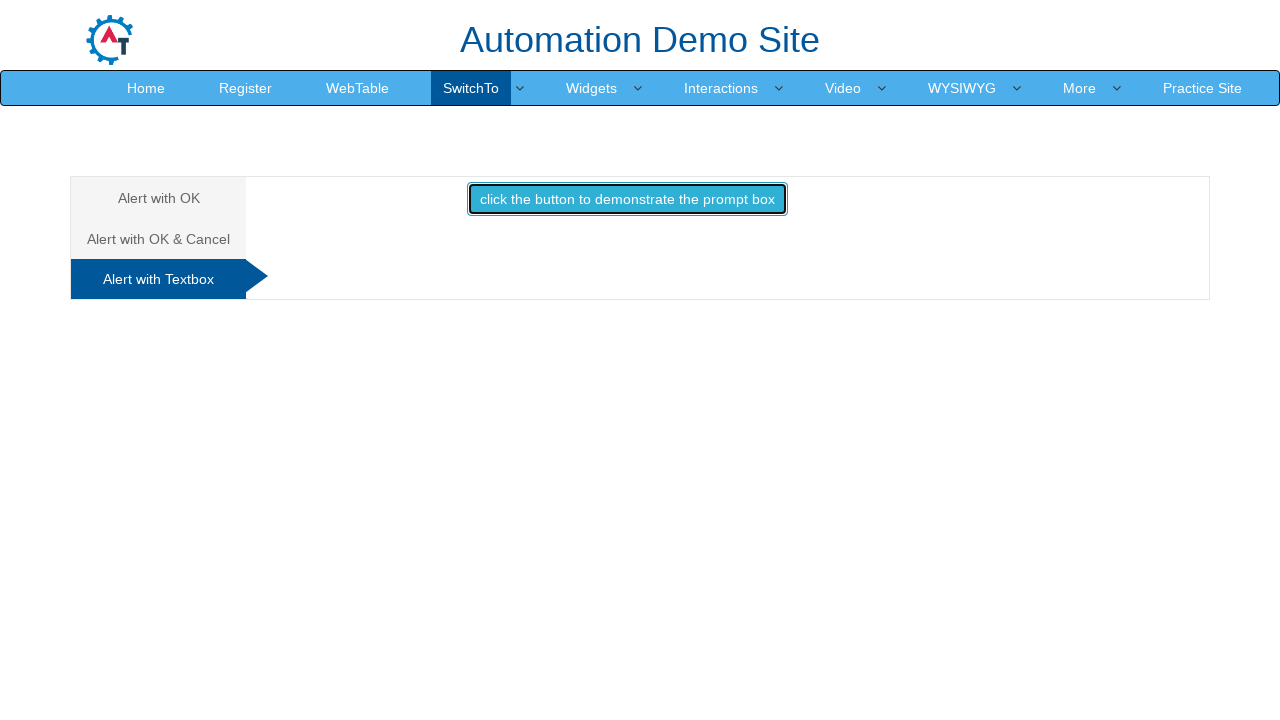

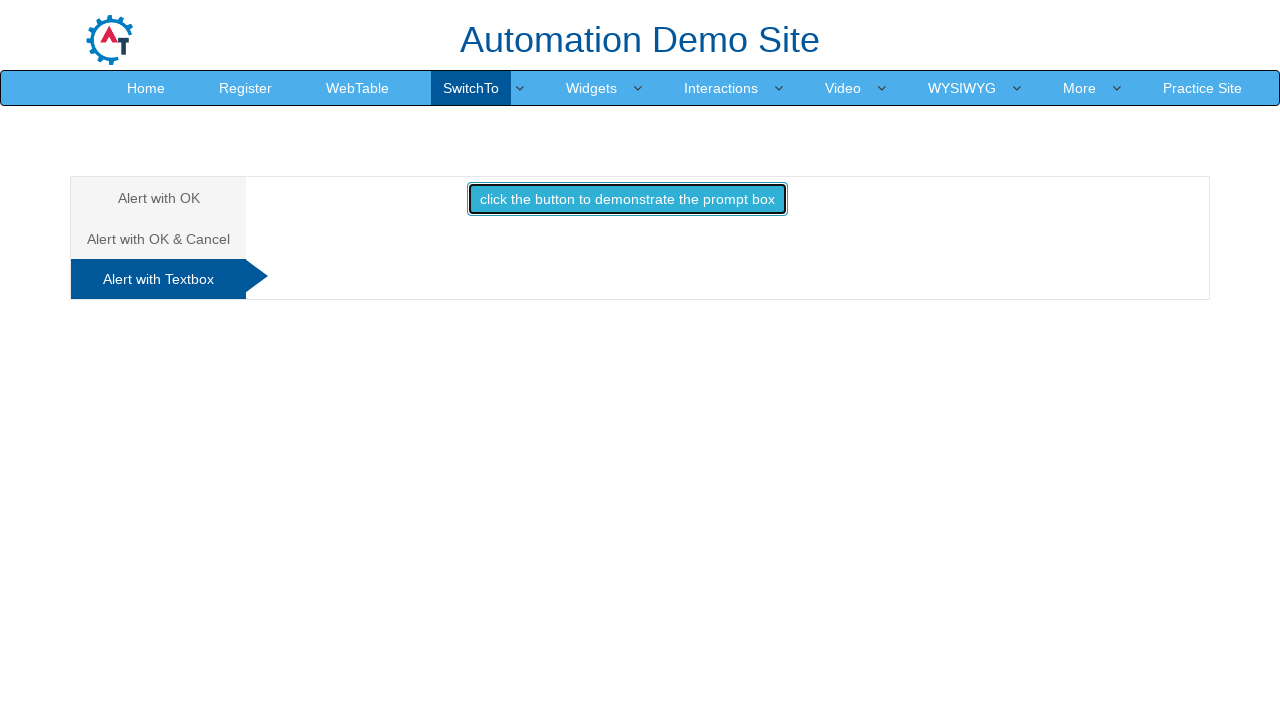